Demonstrates interaction with JavaScript alerts by clicking an input button twice that triggers alert dialogs

Starting URL: http://www.plus2net.com/javascript_tutorial/window-alert1.php

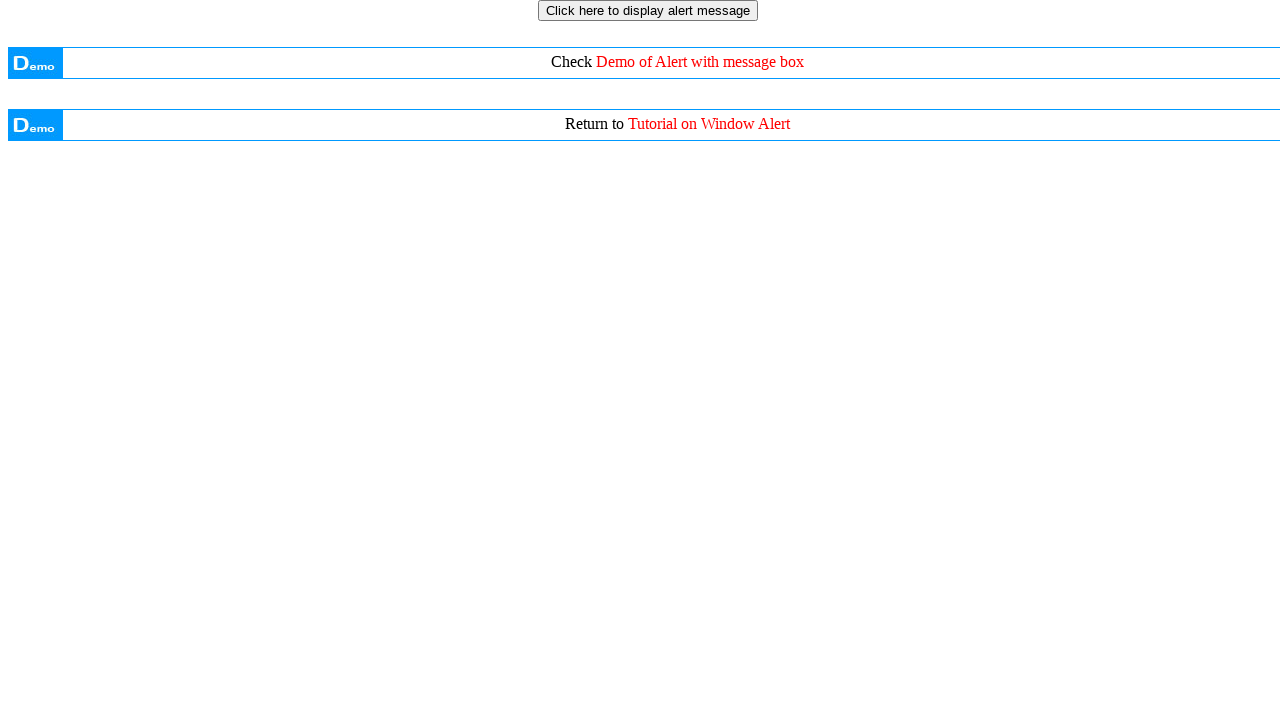

Navigated to alert demonstration page
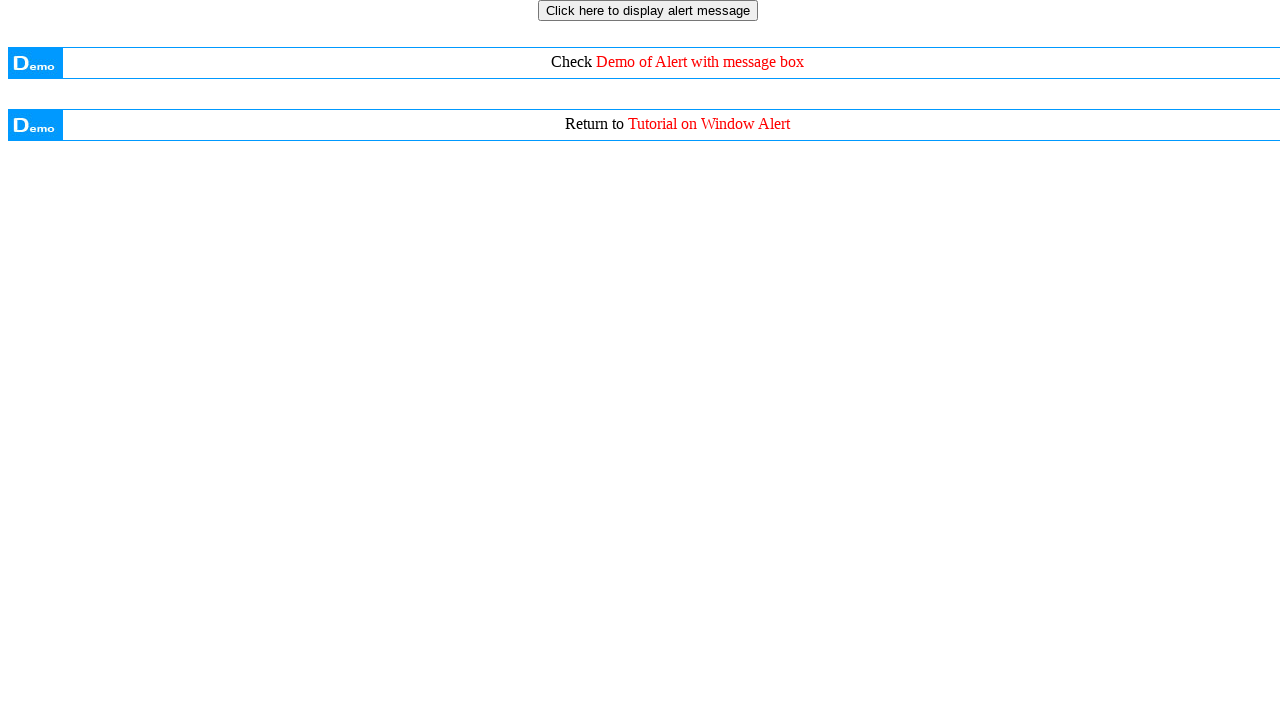

Clicked input button to trigger first alert at (648, 10) on input
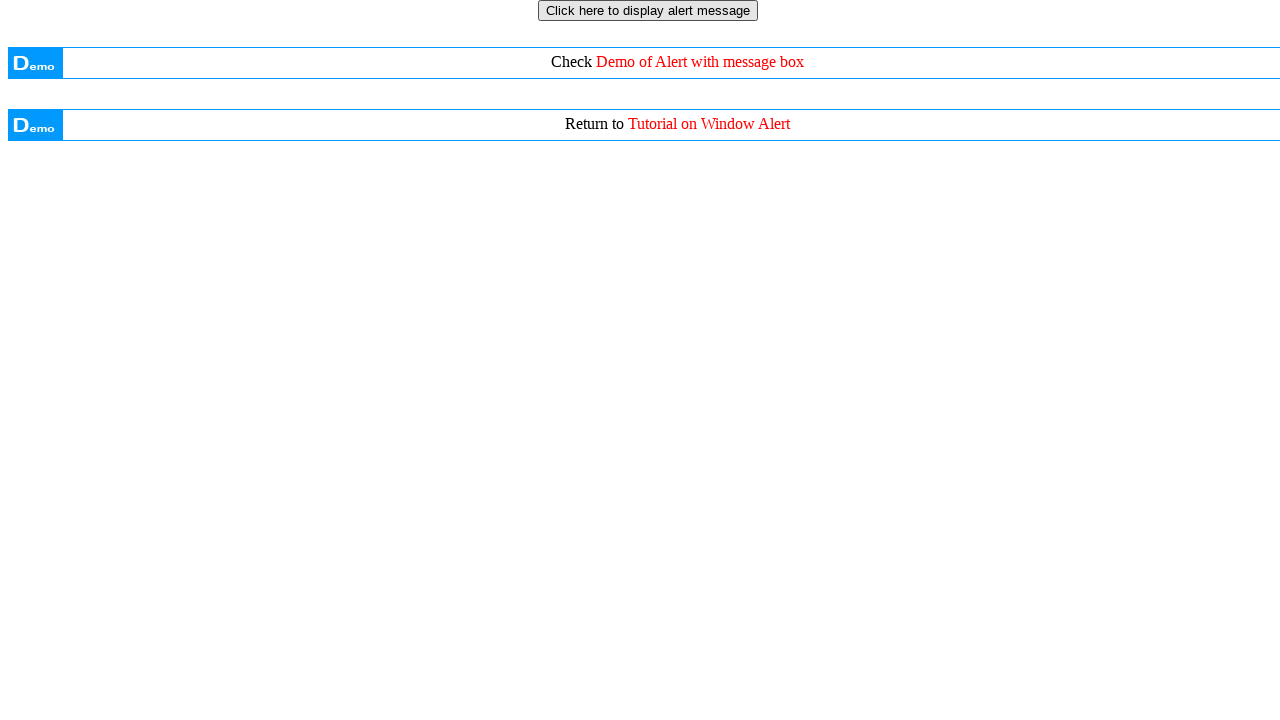

Set up alert dialog handler to accept alerts
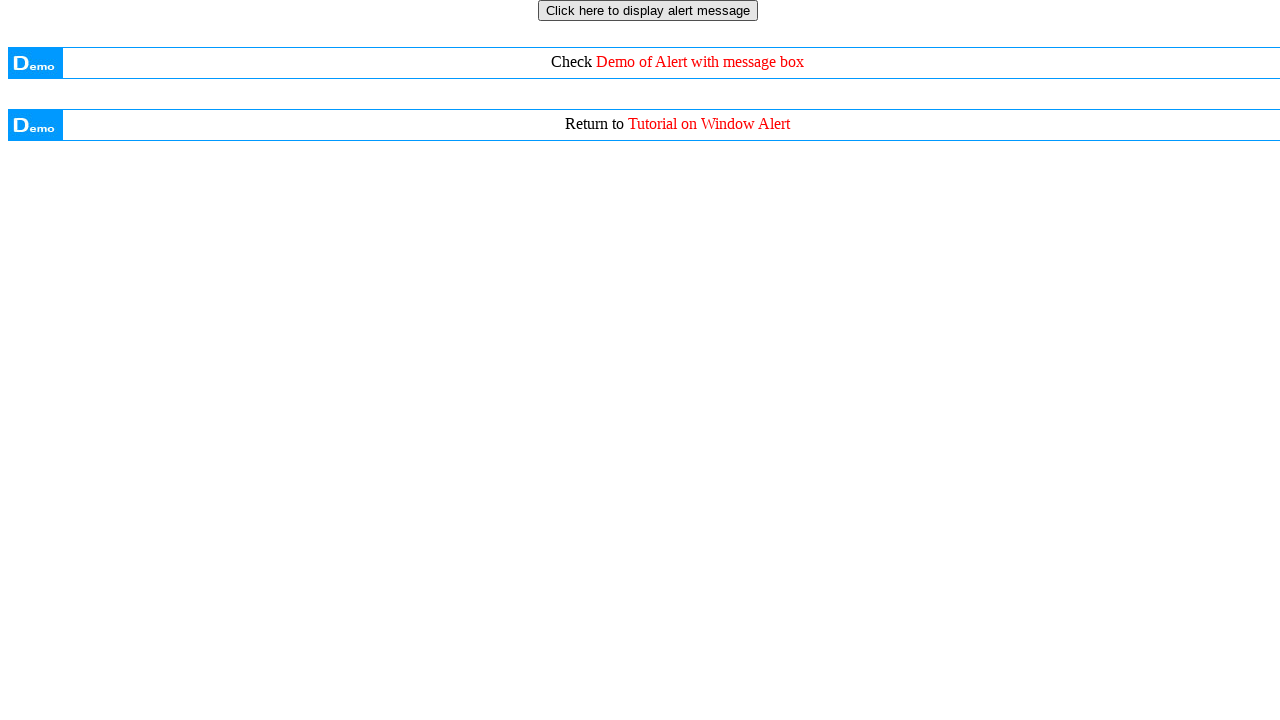

Waited 3 seconds
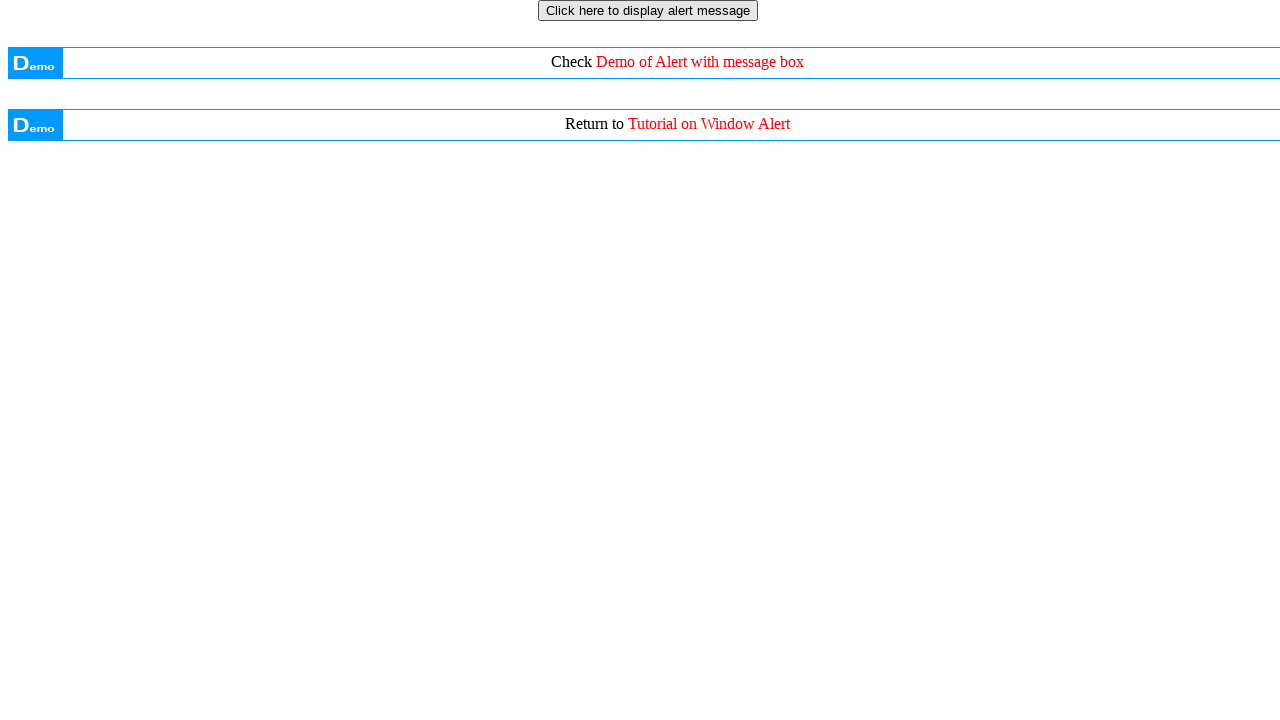

Clicked input button to trigger second alert at (648, 10) on input
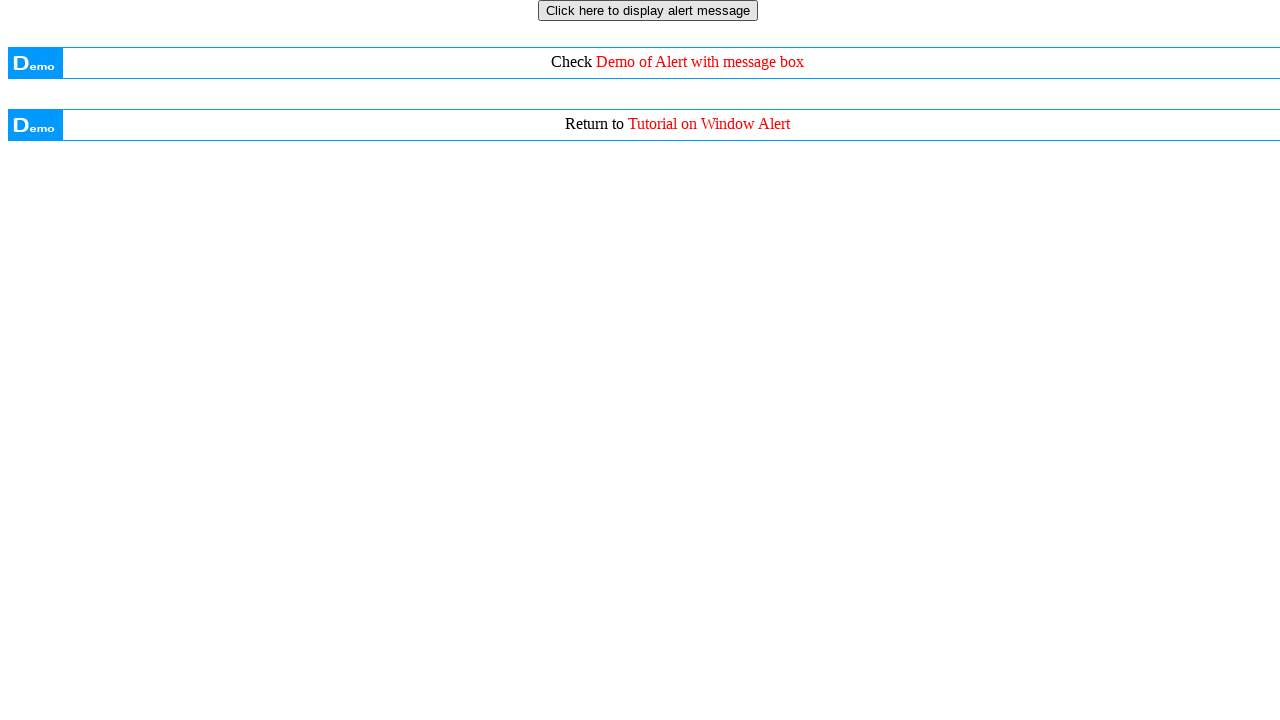

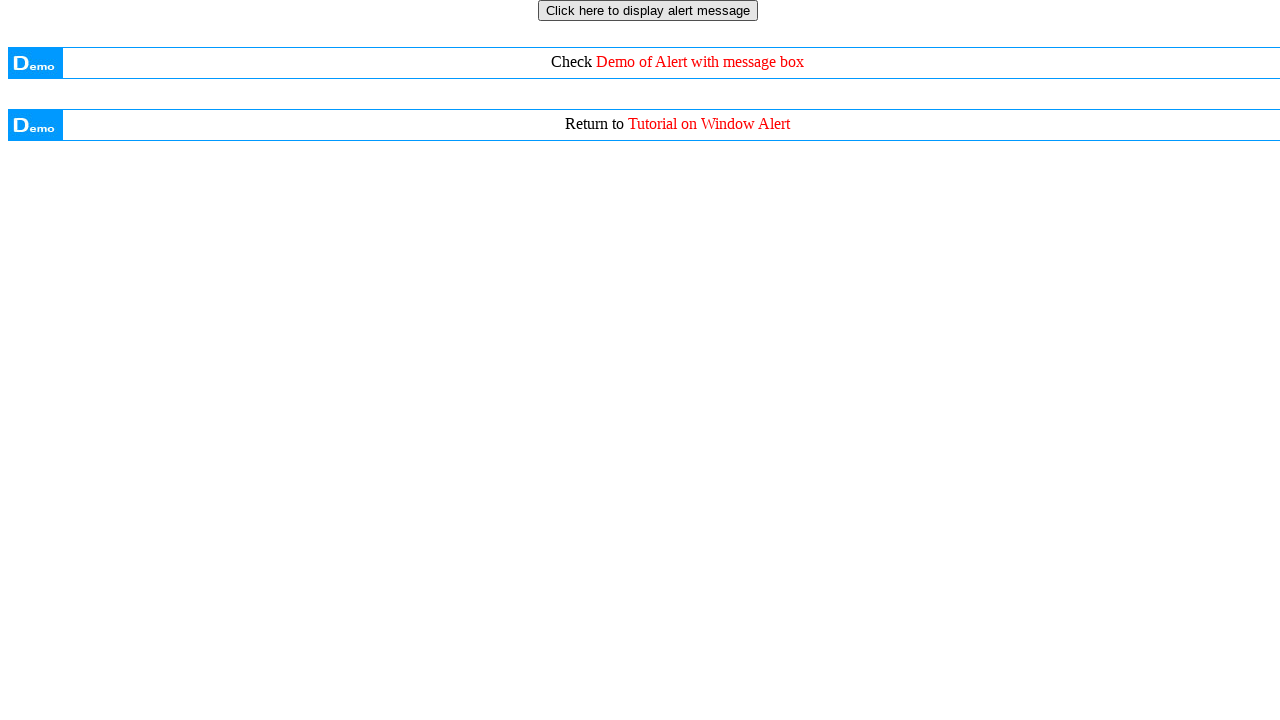